Tests registration with an already existing username

Starting URL: https://www.demoblaze.com/

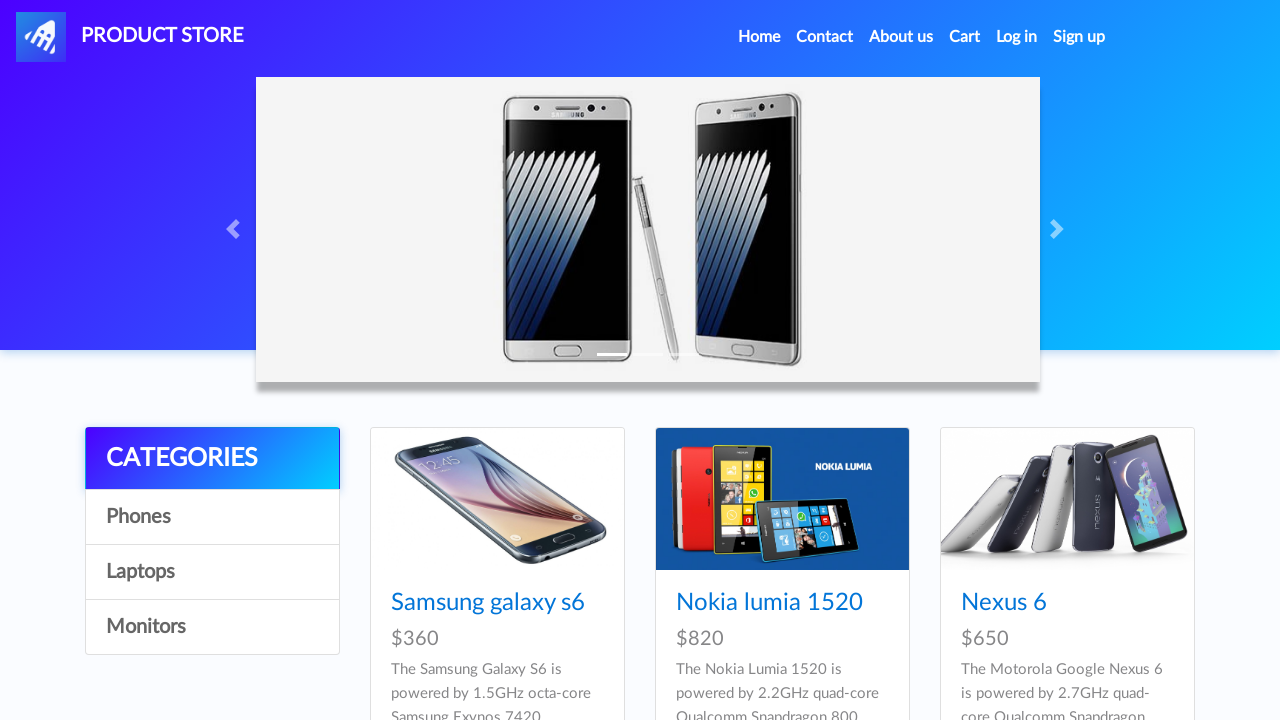

Clicked sign up button at (1079, 37) on #signin2
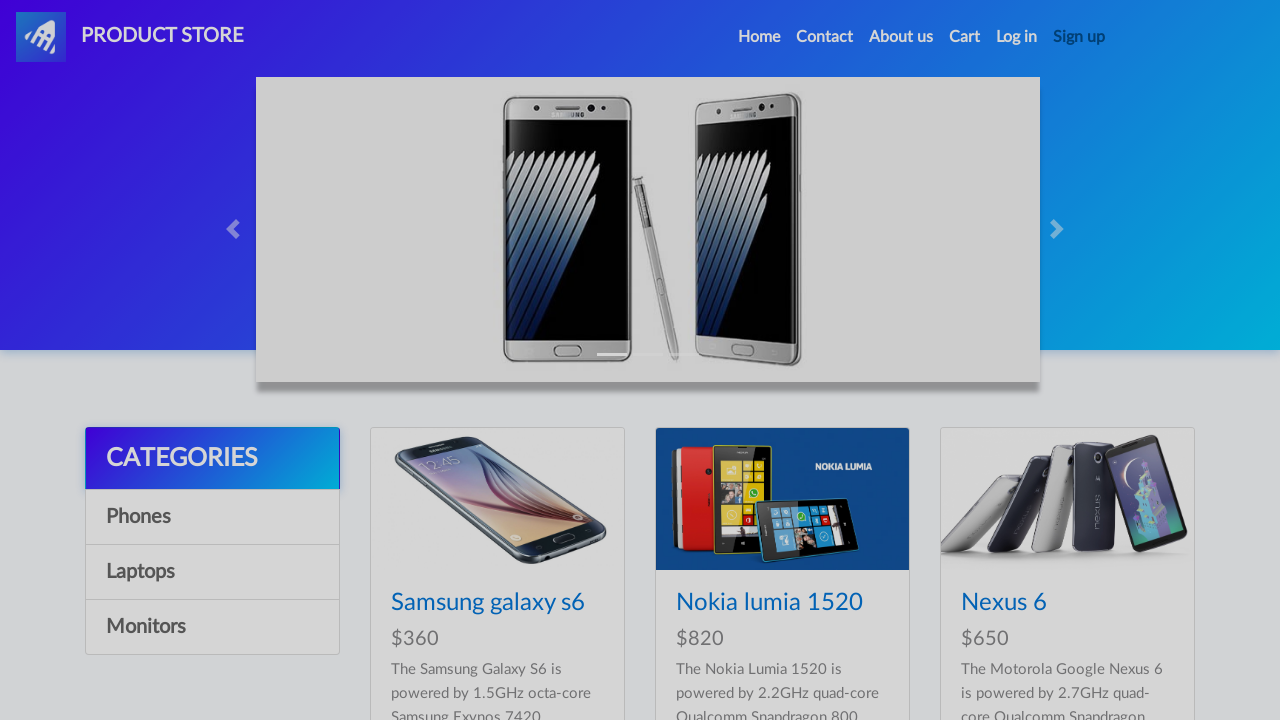

Waited for sign up modal to appear
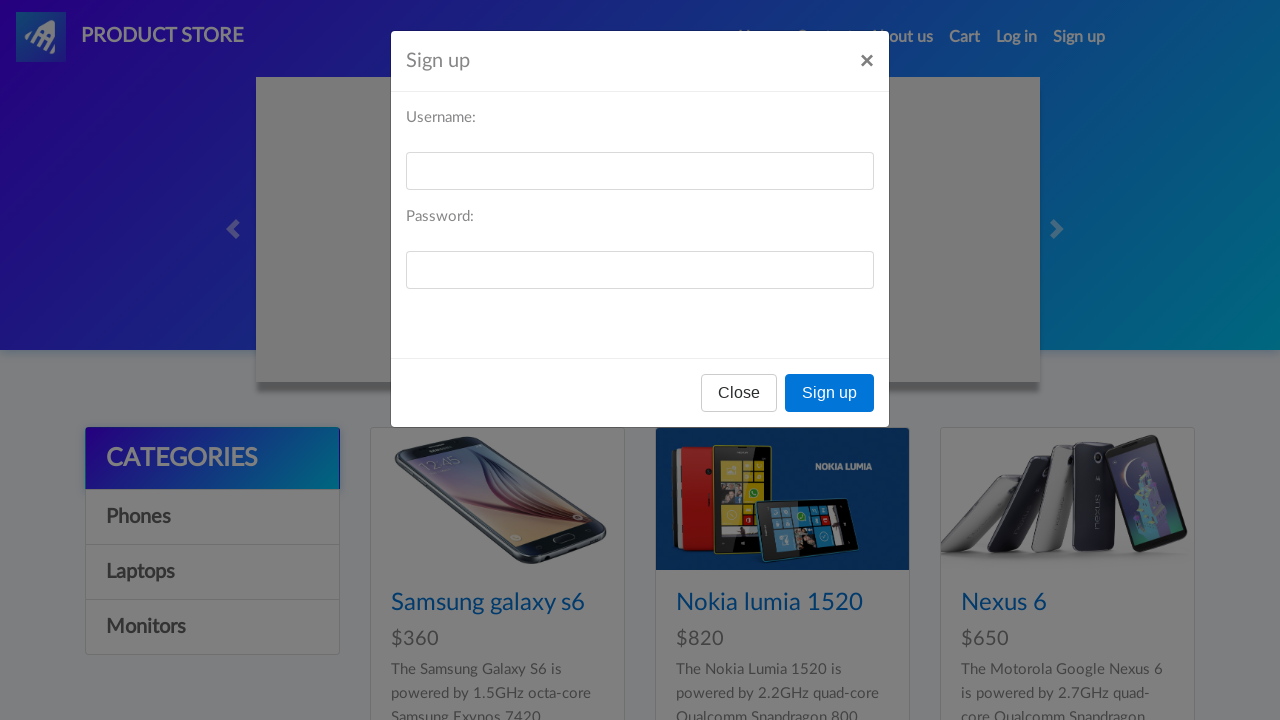

Filled username field with 'testuser' on #sign-username
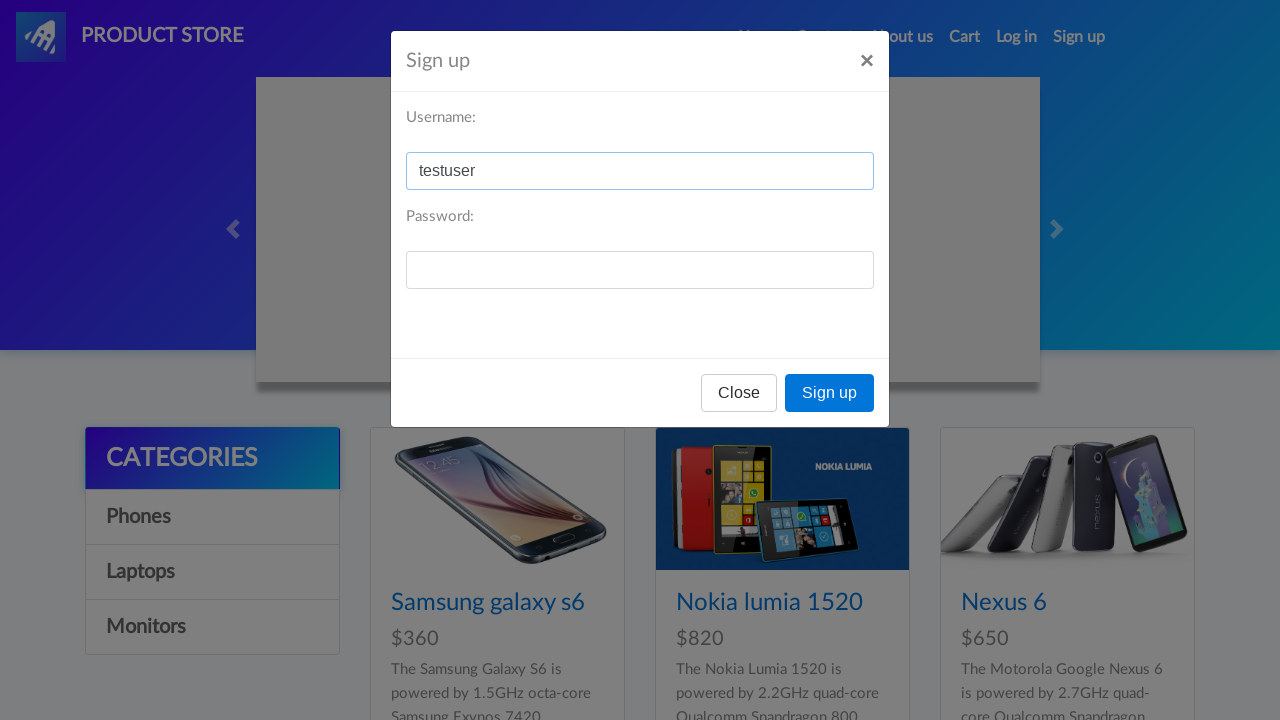

Filled password field with 'testpassword' on #sign-password
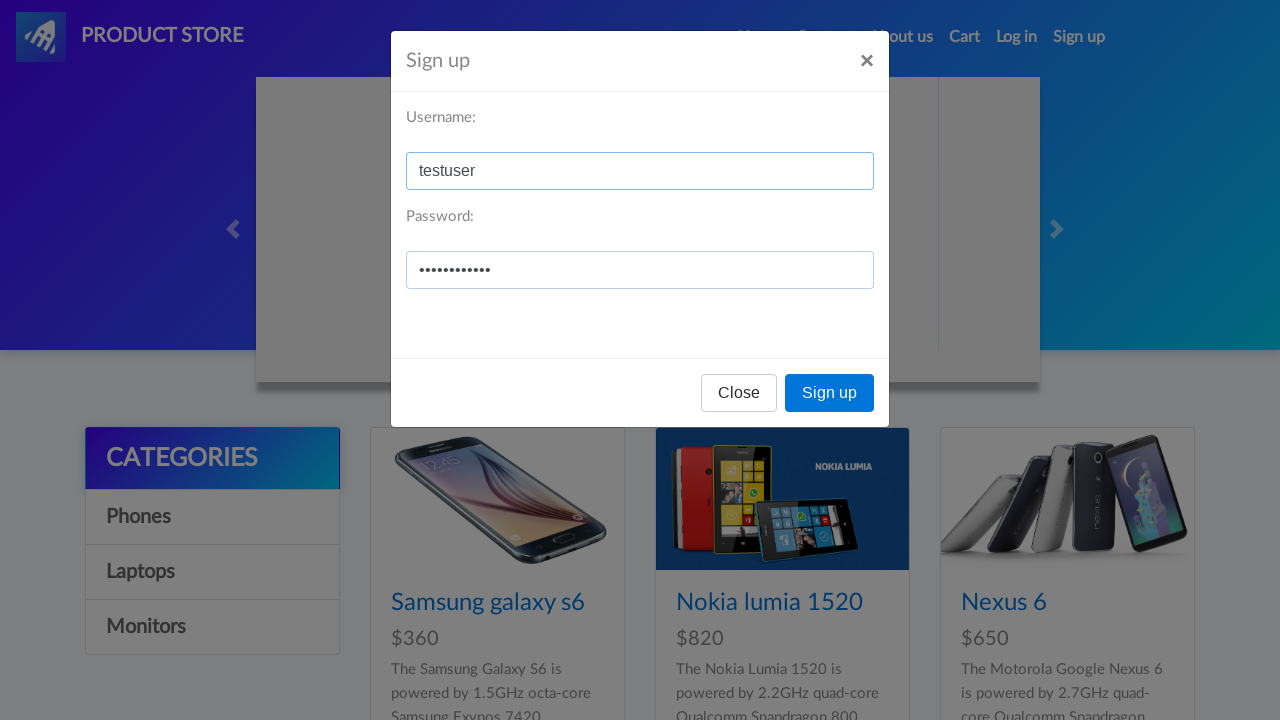

Clicked sign up button to submit registration form at (830, 393) on button:text('Sign up')
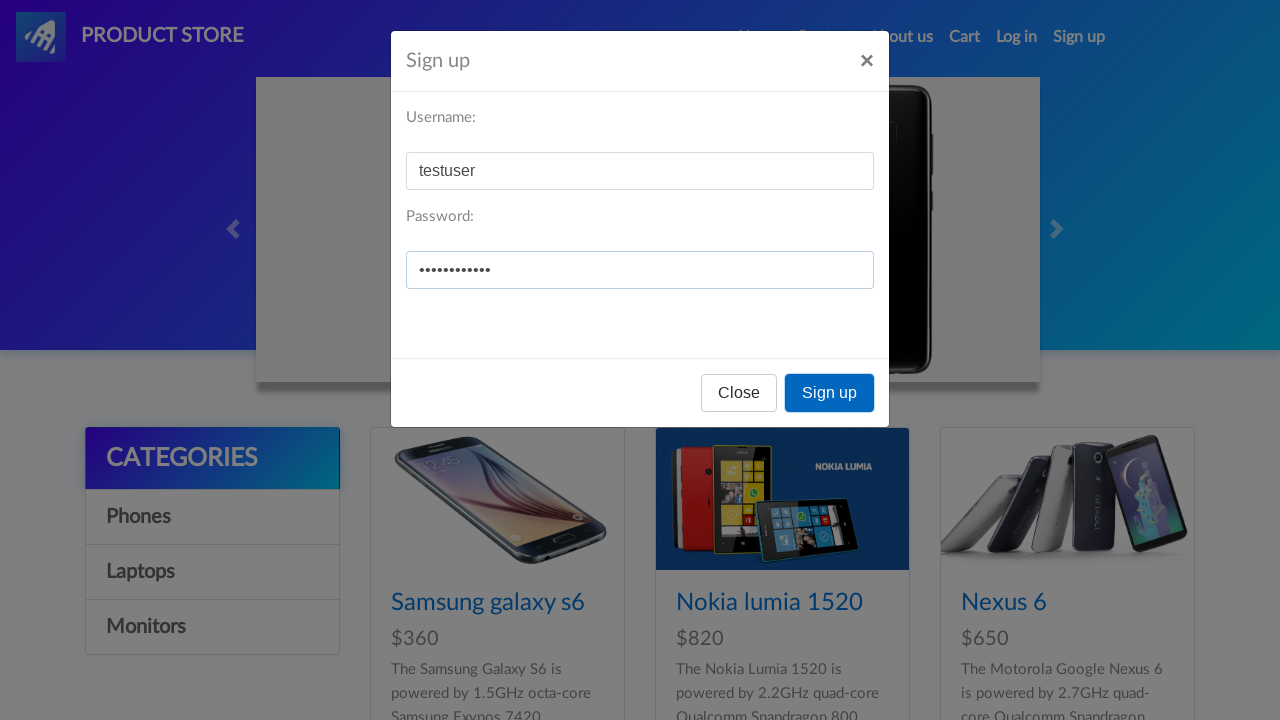

Waited for server response to registration attempt
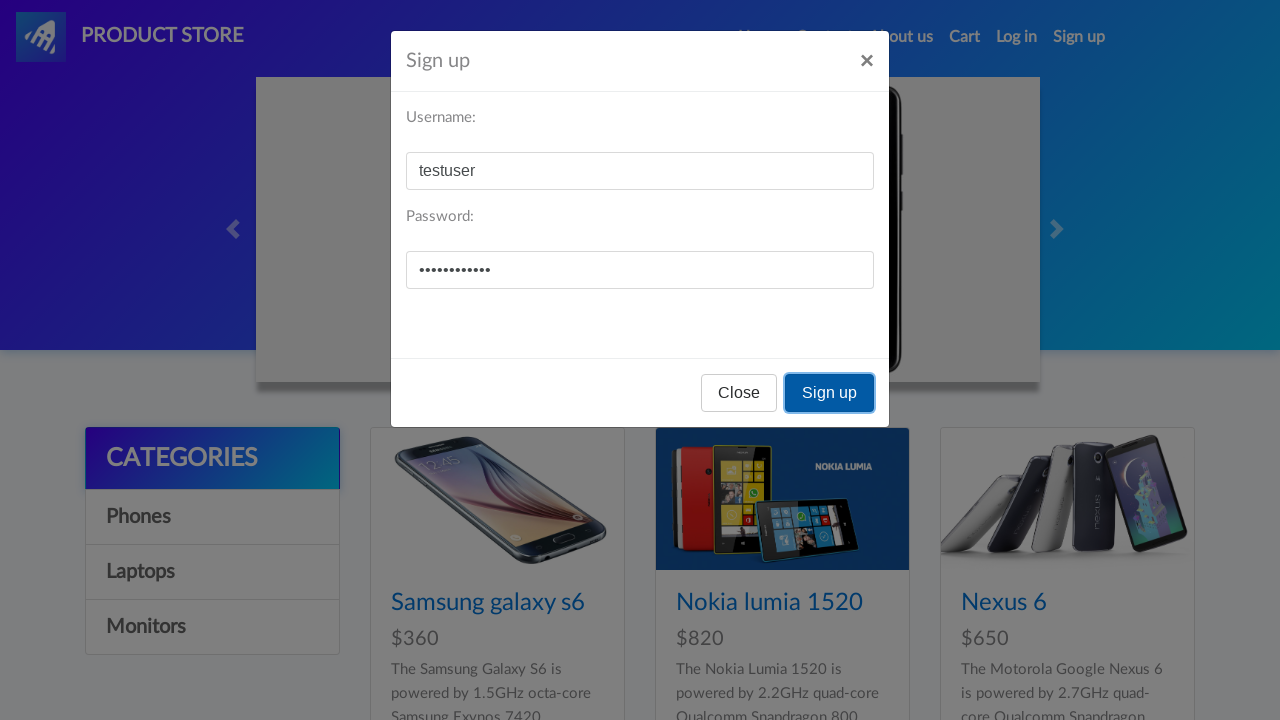

Set up dialog handler to accept error alert for existing username
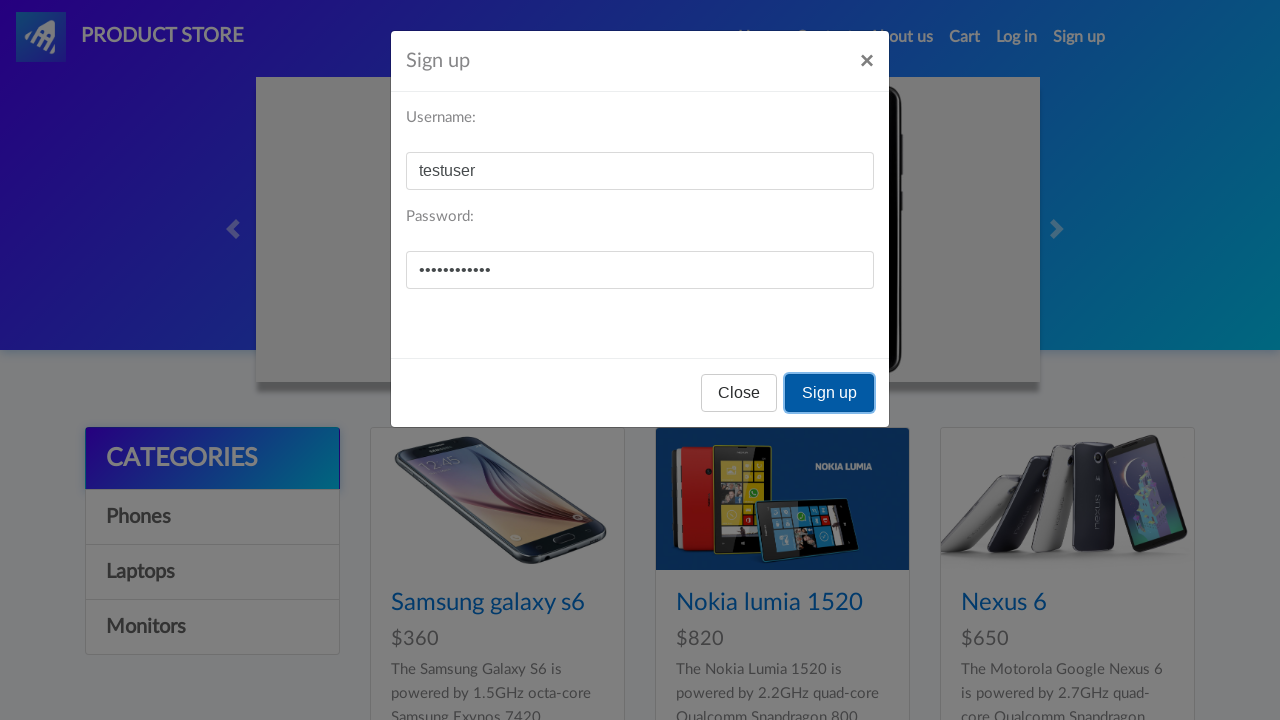

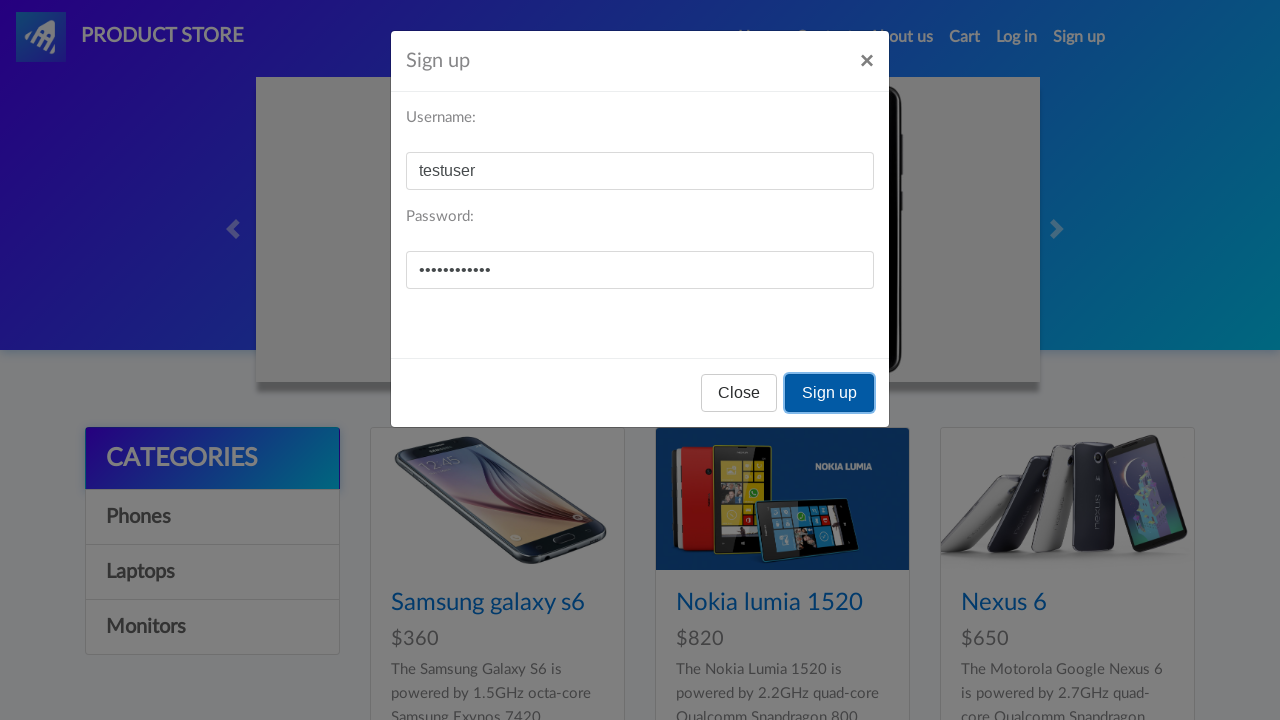